Tests browser alert handling by clicking a button that triggers an alert and then accepting the alert dialog

Starting URL: https://letcode.in/alert

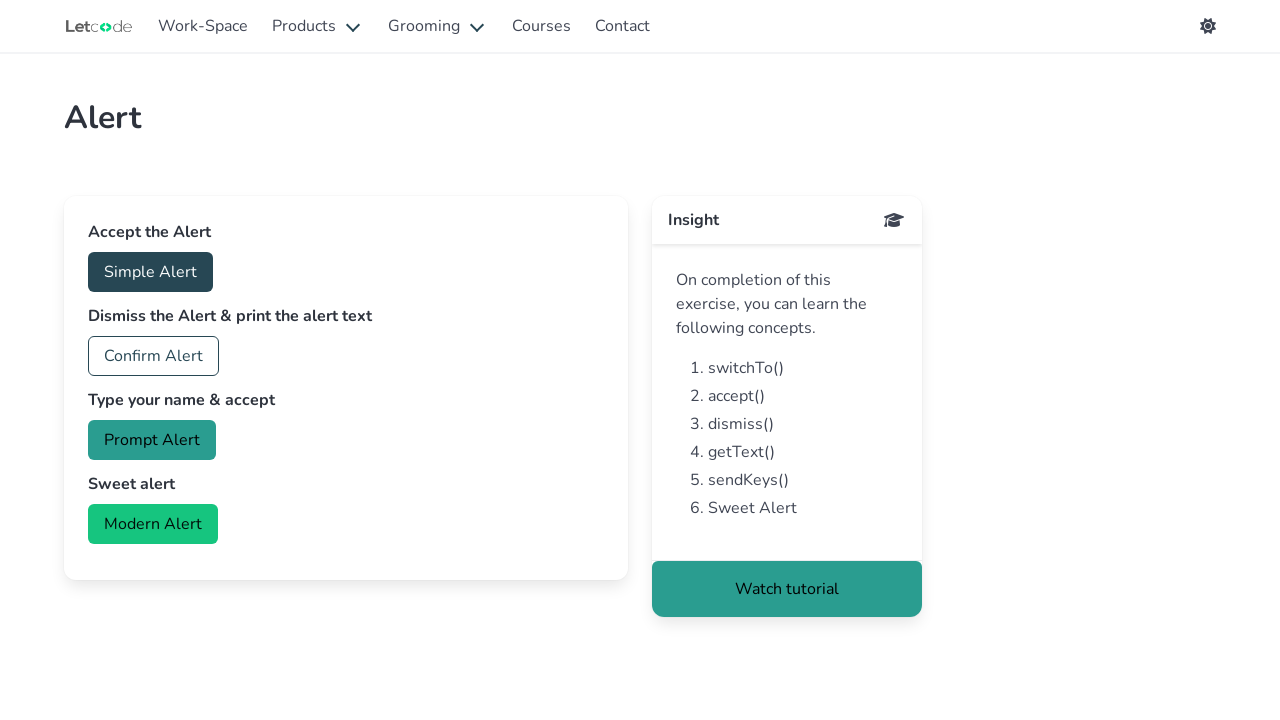

Clicked button to trigger alert dialog at (150, 272) on #accept
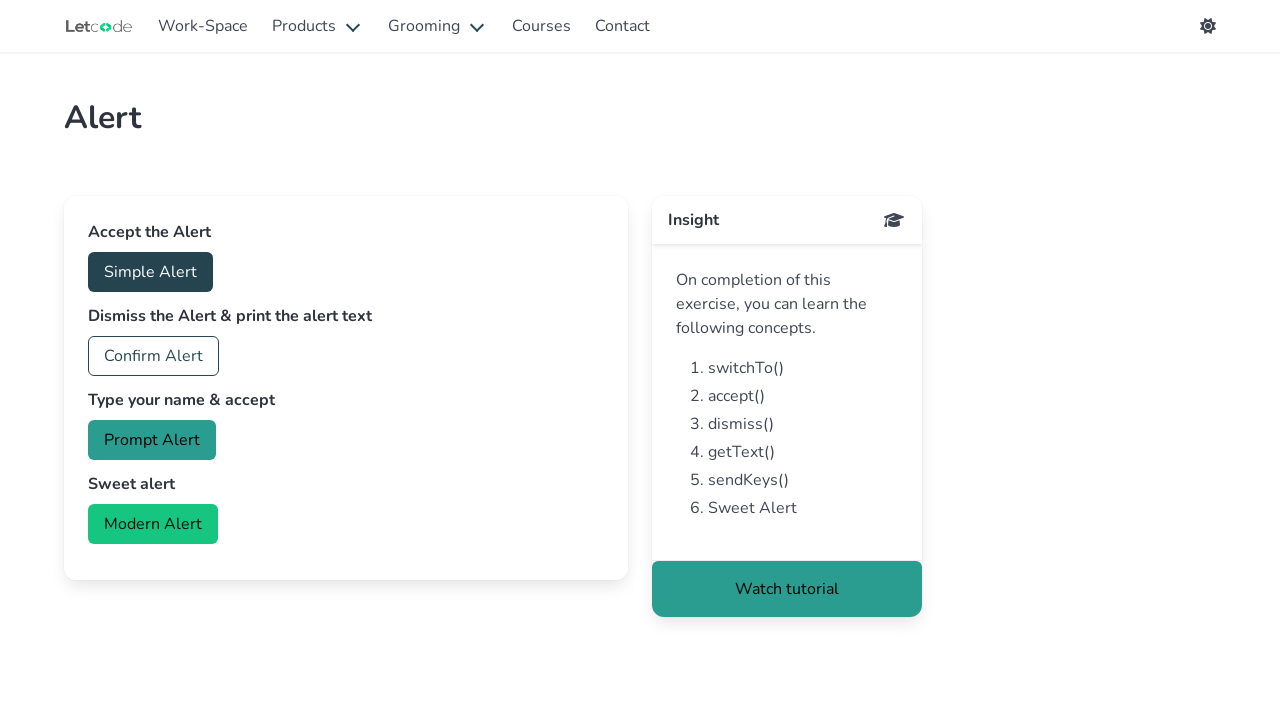

Registered dialog handler to accept alerts
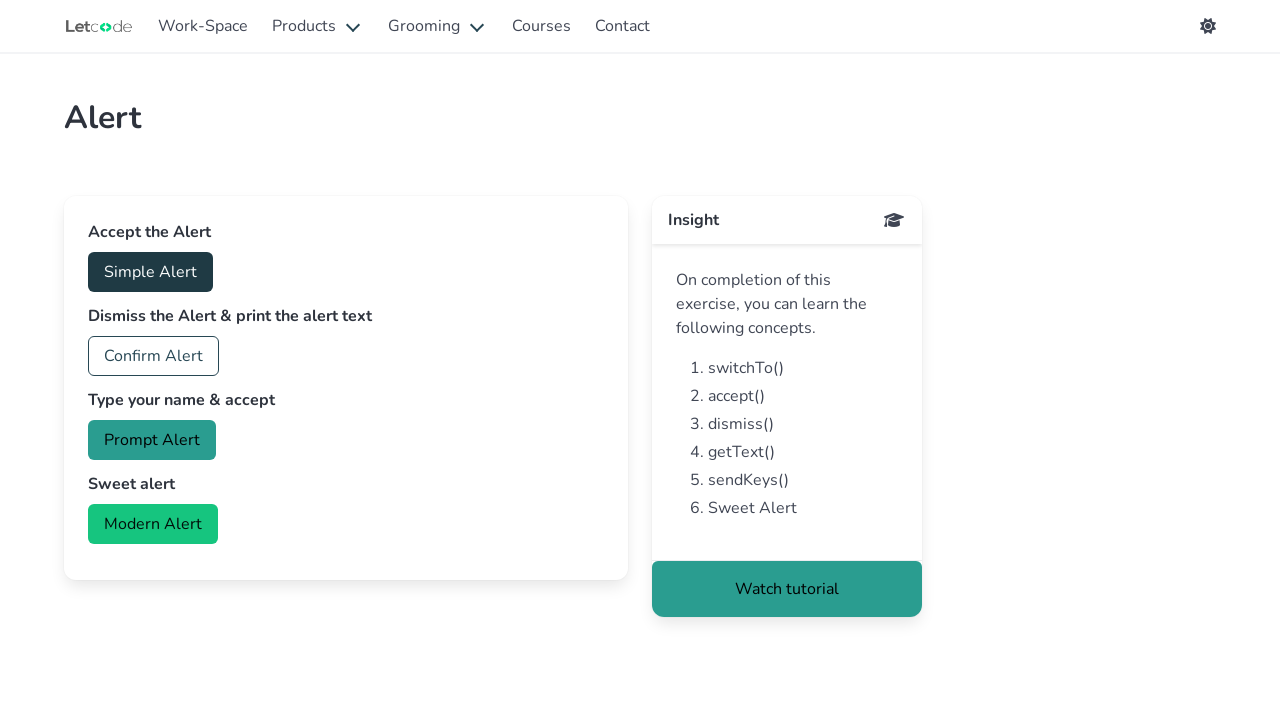

Clicked button again to trigger alert with handler registered at (150, 272) on #accept
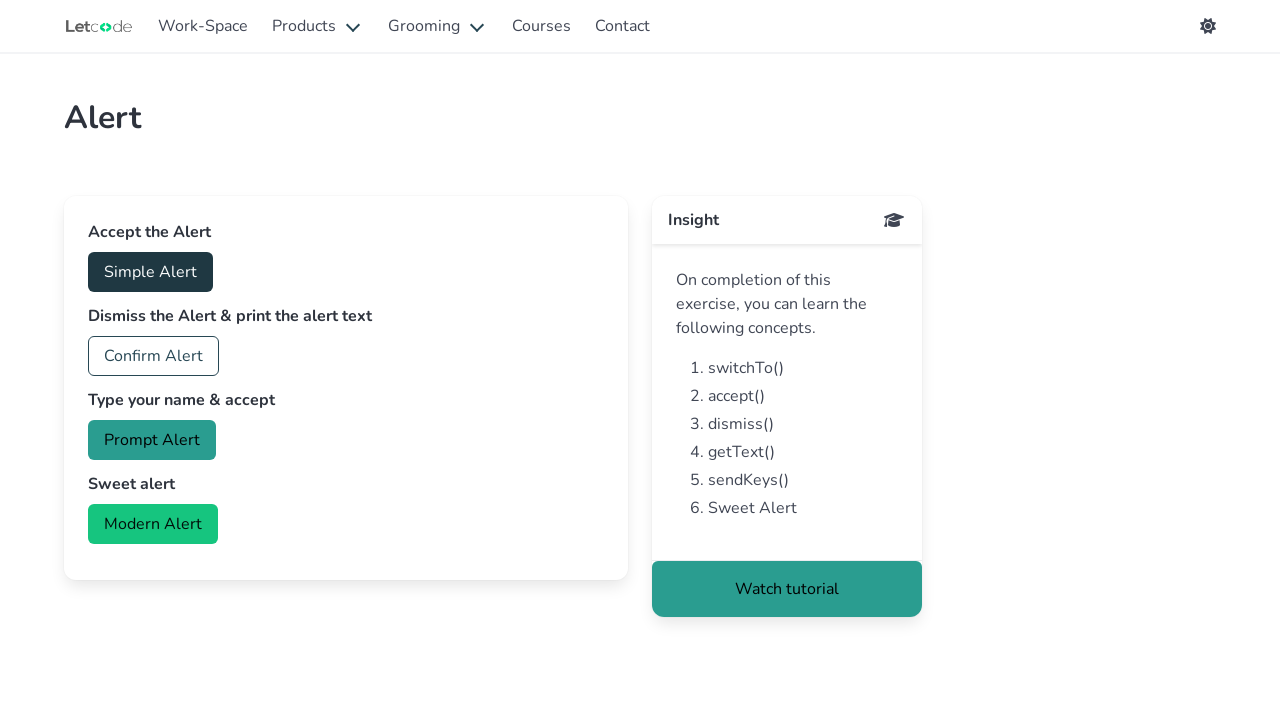

Waited 1 second for alert to be handled
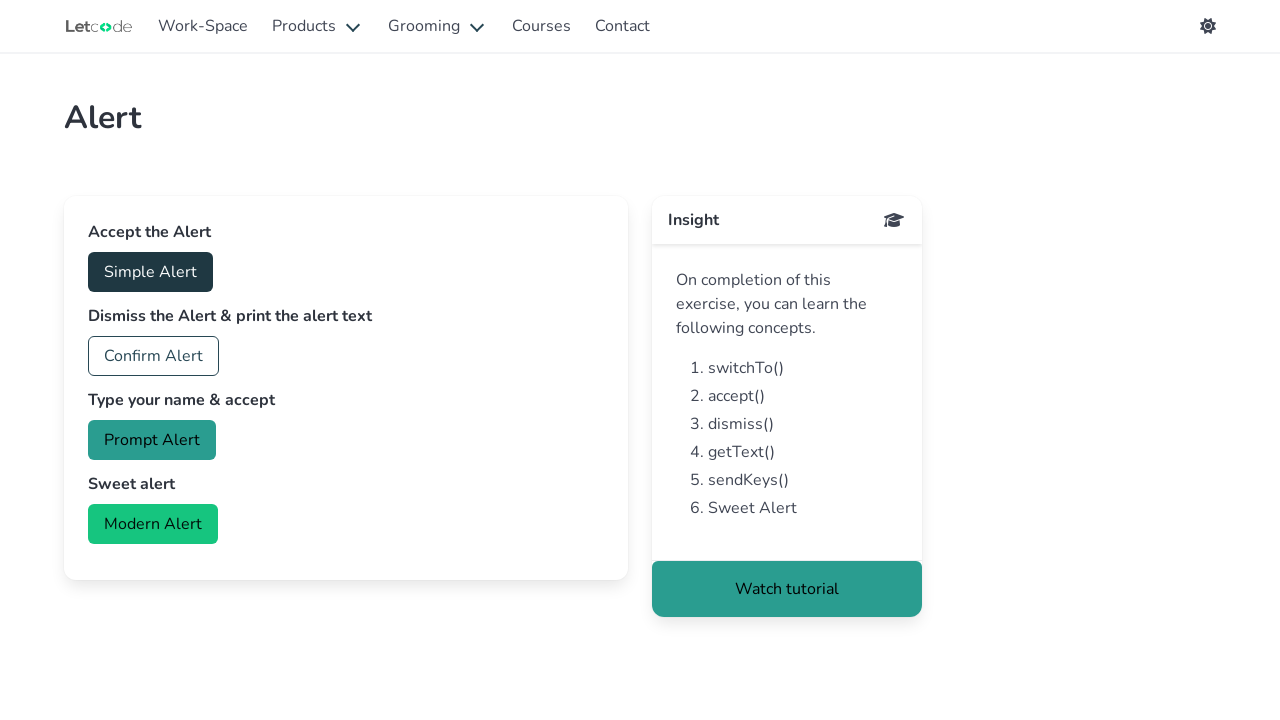

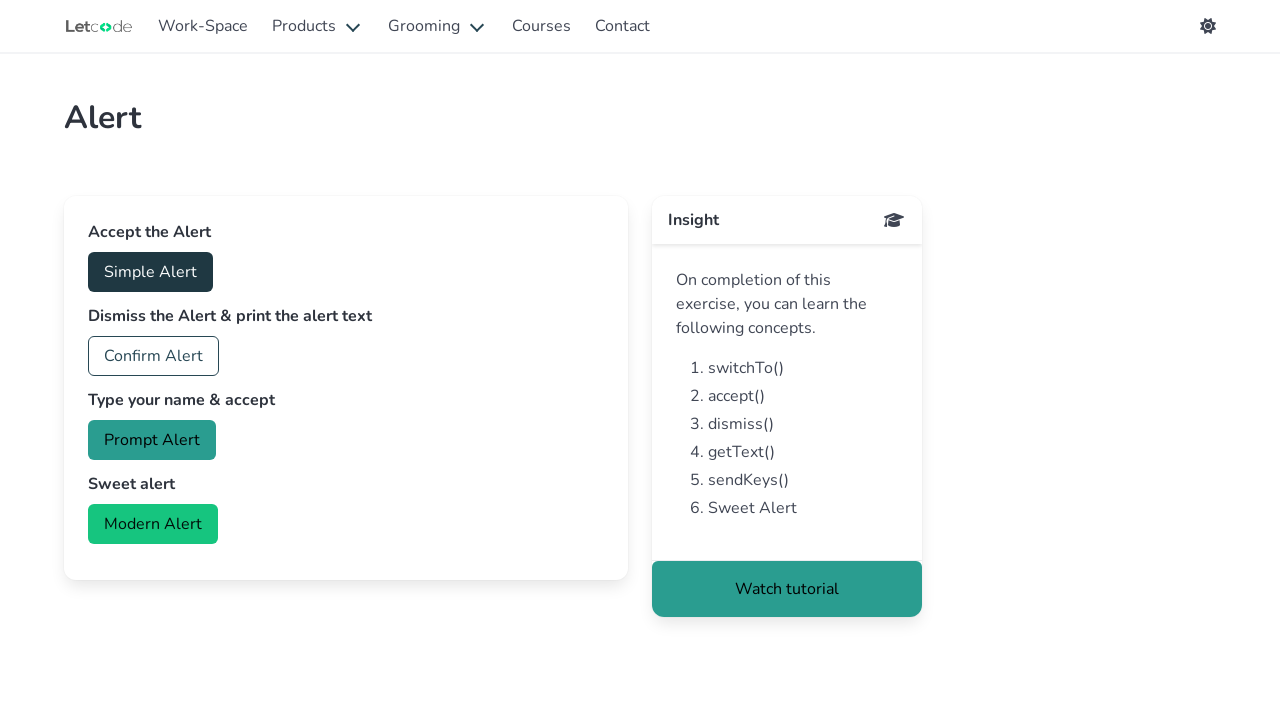